Clicks the alert button, handles the JavaScript alert dialog, and accepts it

Starting URL: https://antoniotrindade.com.br/treinoautomacao/elementsweb.html

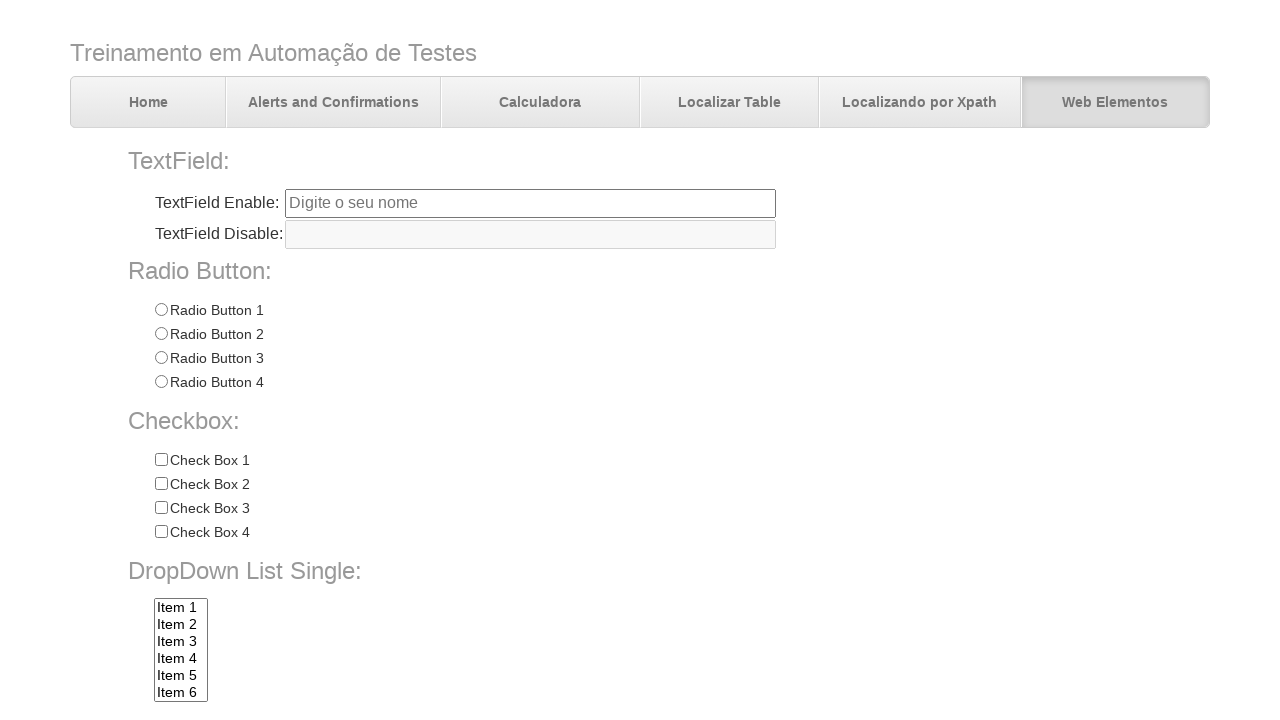

Set up dialog handler to accept alerts
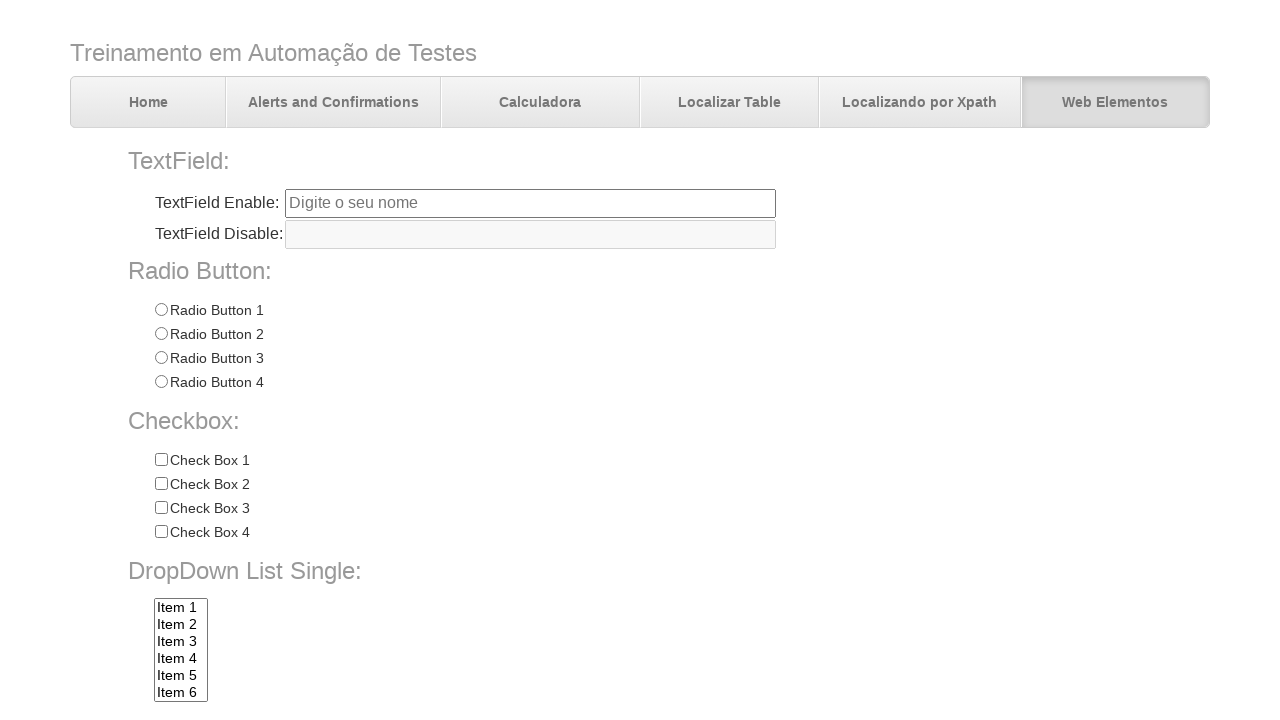

Clicked the alert button at (366, 644) on input[name='alertbtn']
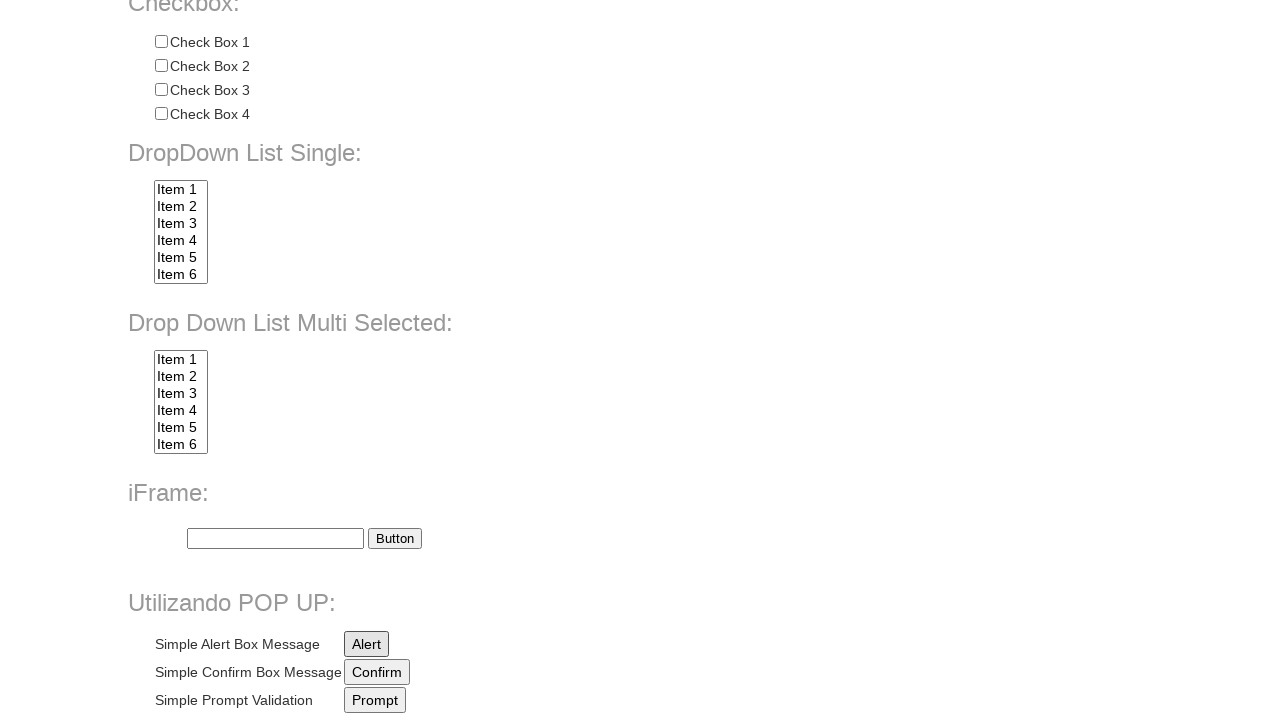

Waited for alert dialog to be processed and accepted
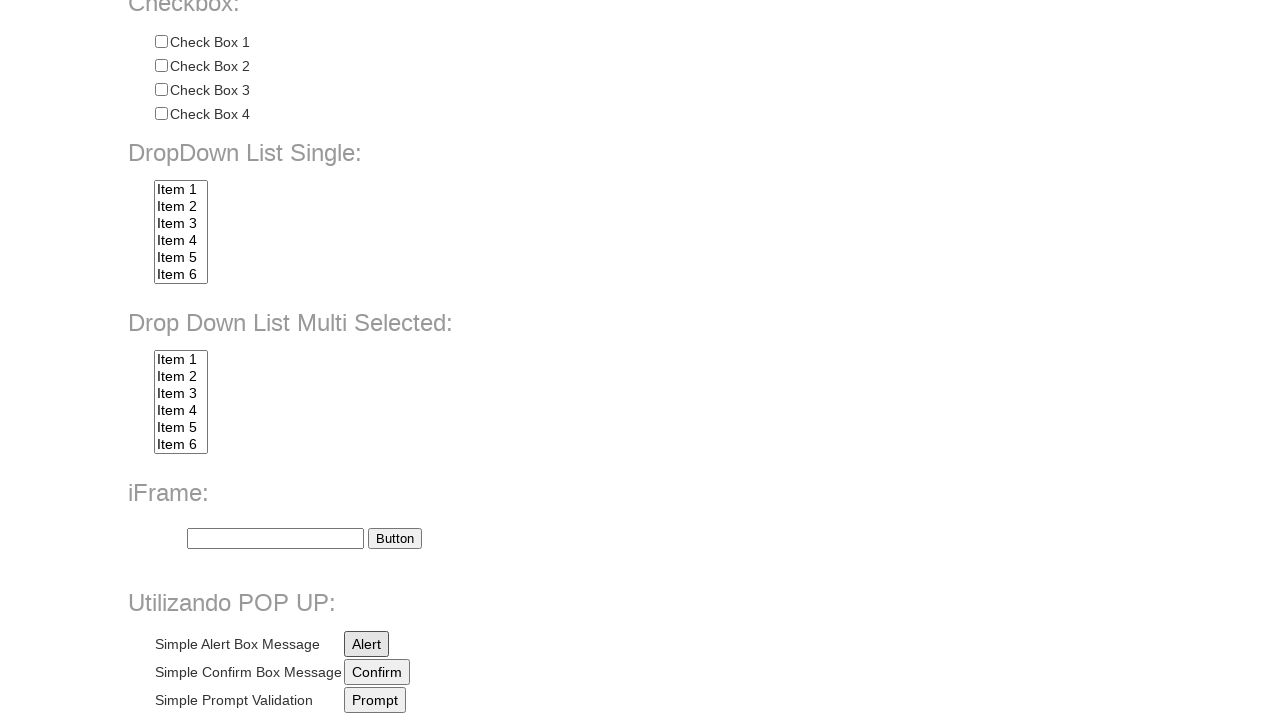

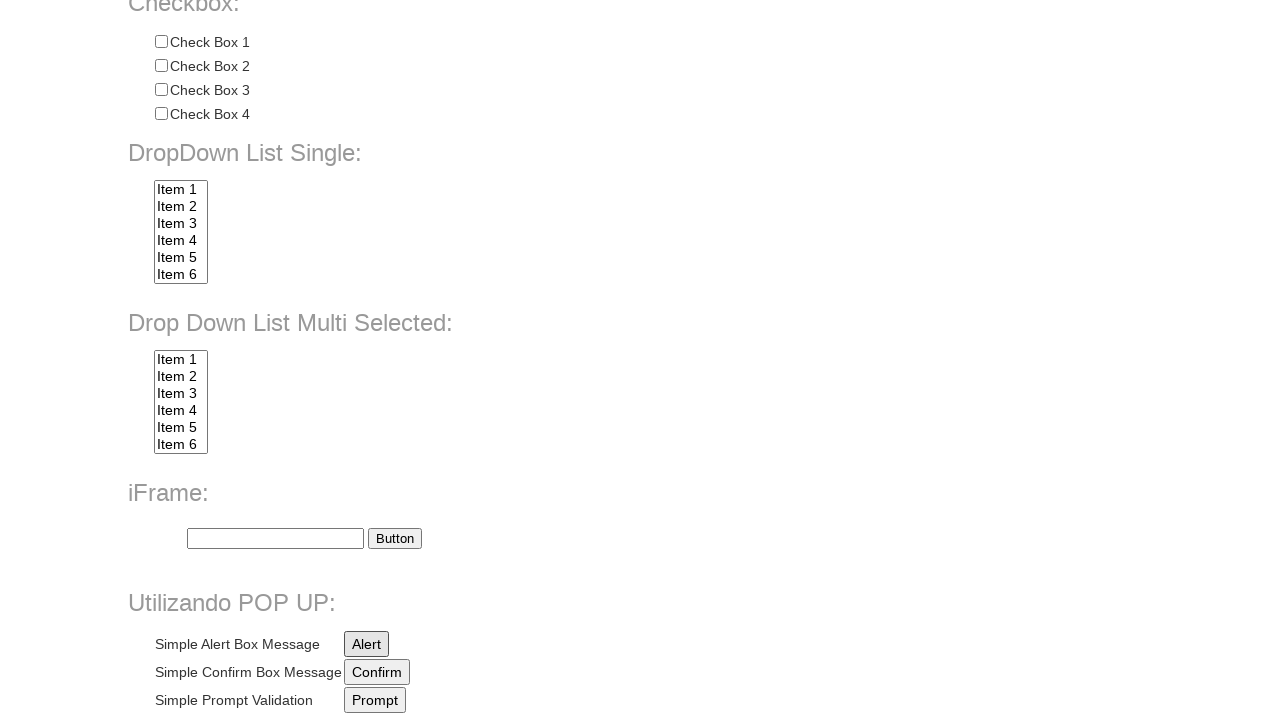